Tests moving a range slider using keyboard arrow keys

Starting URL: https://bonigarcia.dev/selenium-webdriver-java/web-form.html

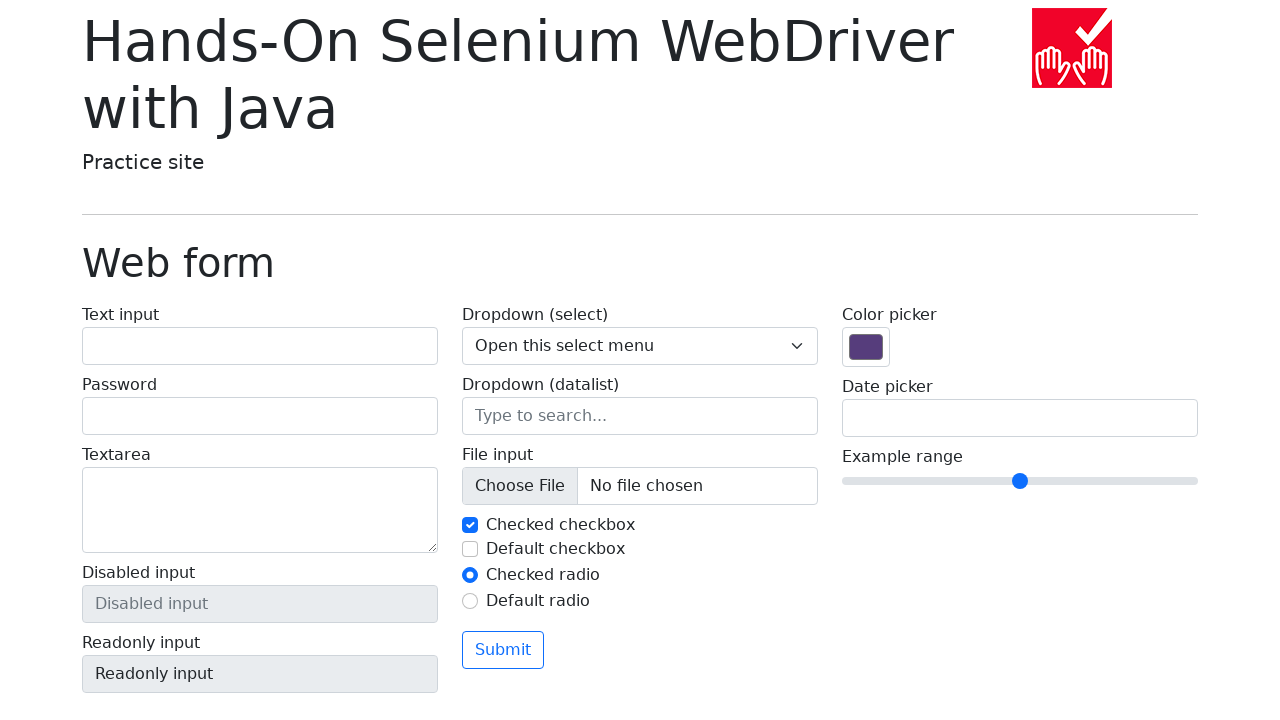

Navigated to web form page
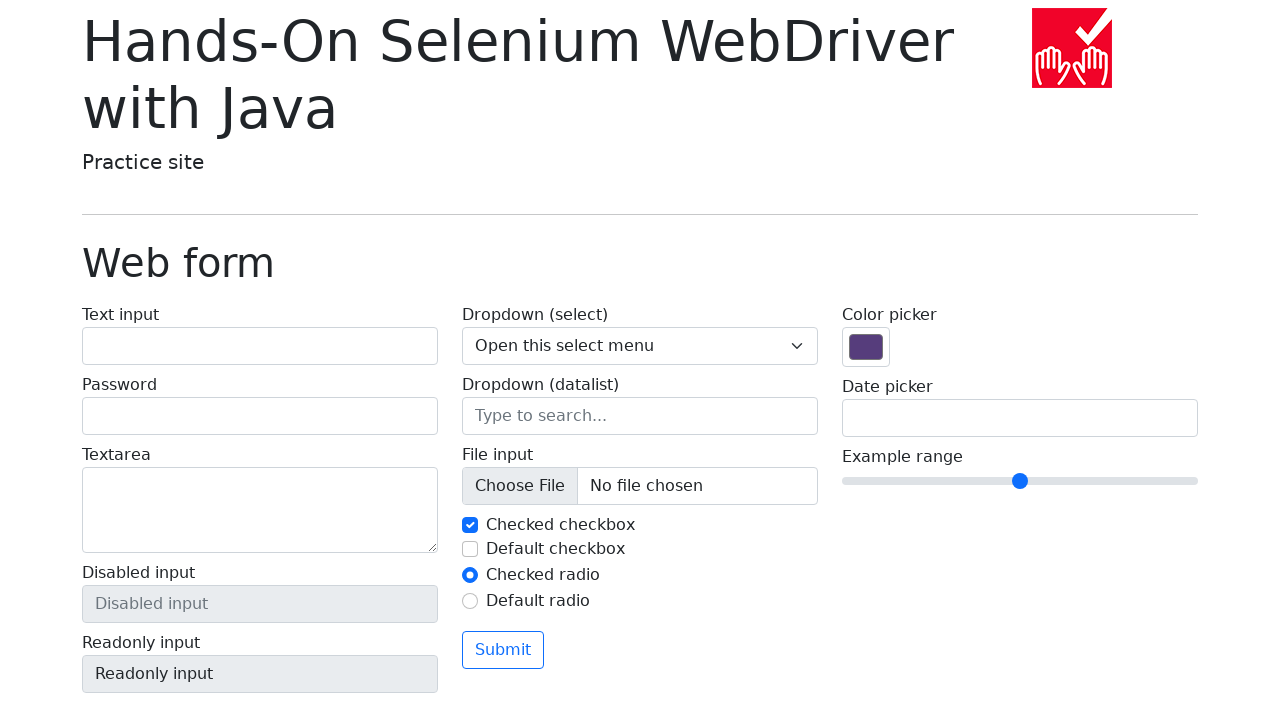

Retrieved initial slider value
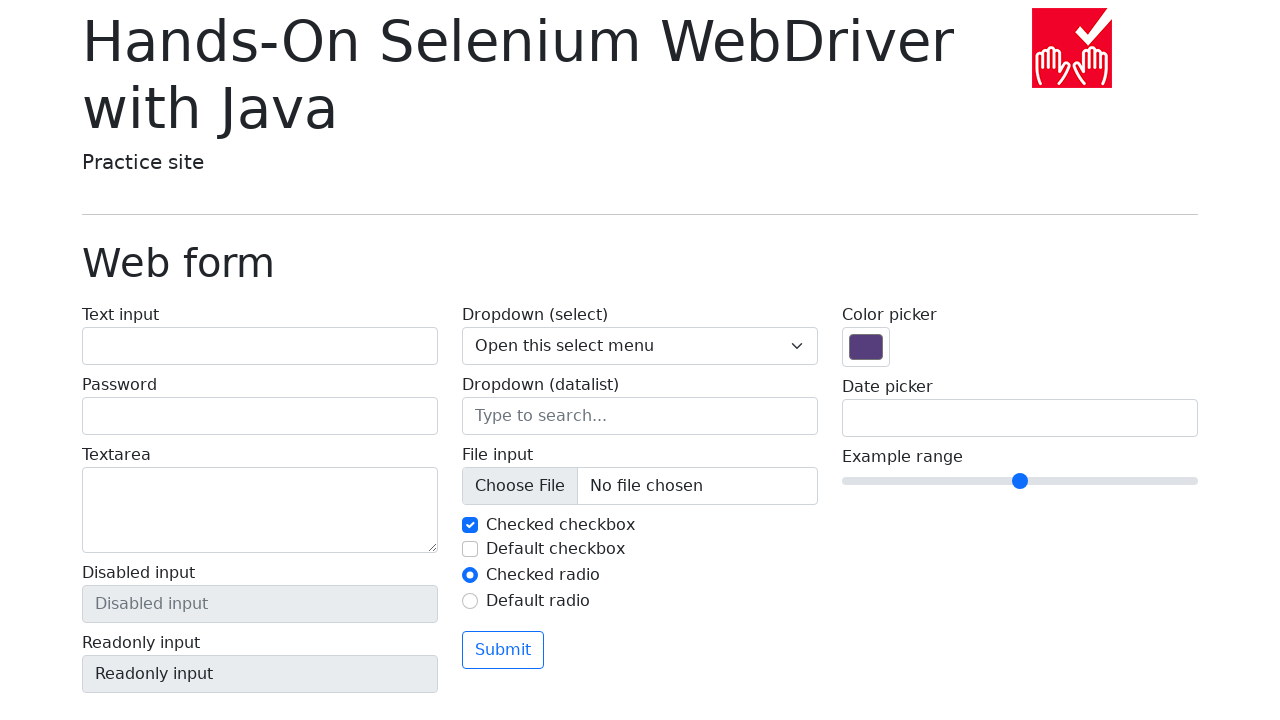

Pressed ArrowRight key on slider (press 1 of 5) on [name='my-range']
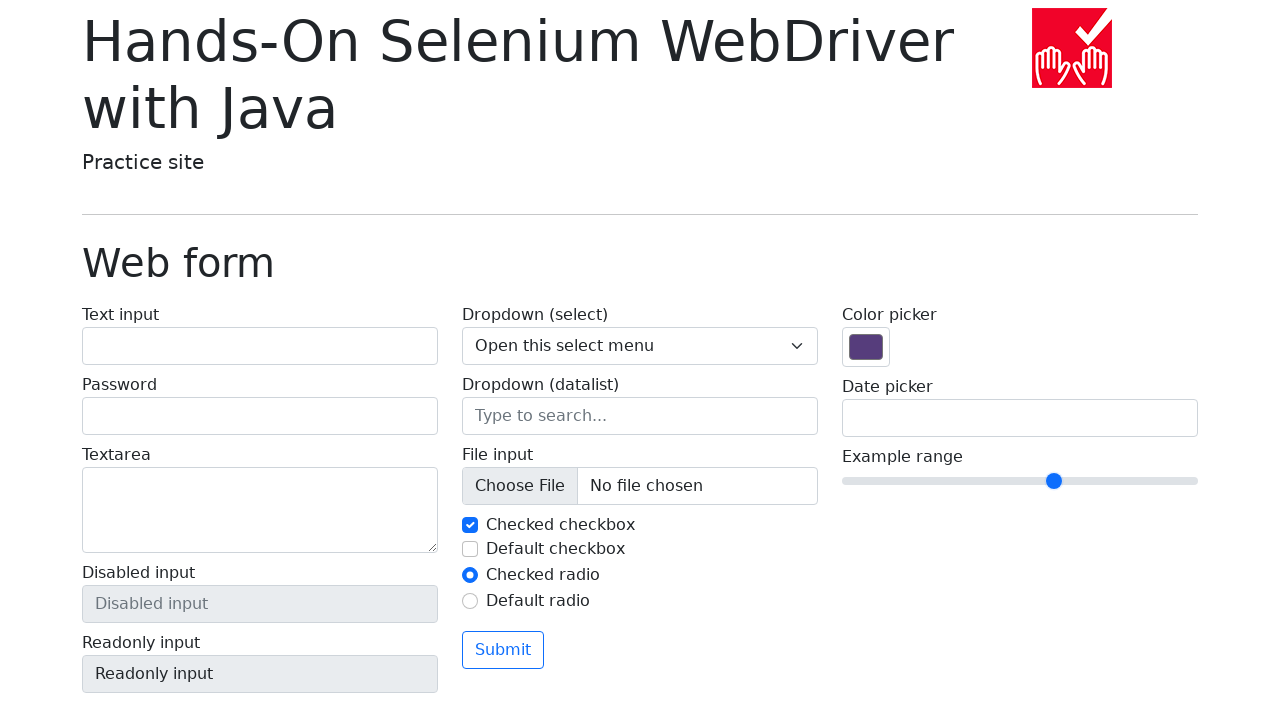

Pressed ArrowRight key on slider (press 2 of 5) on [name='my-range']
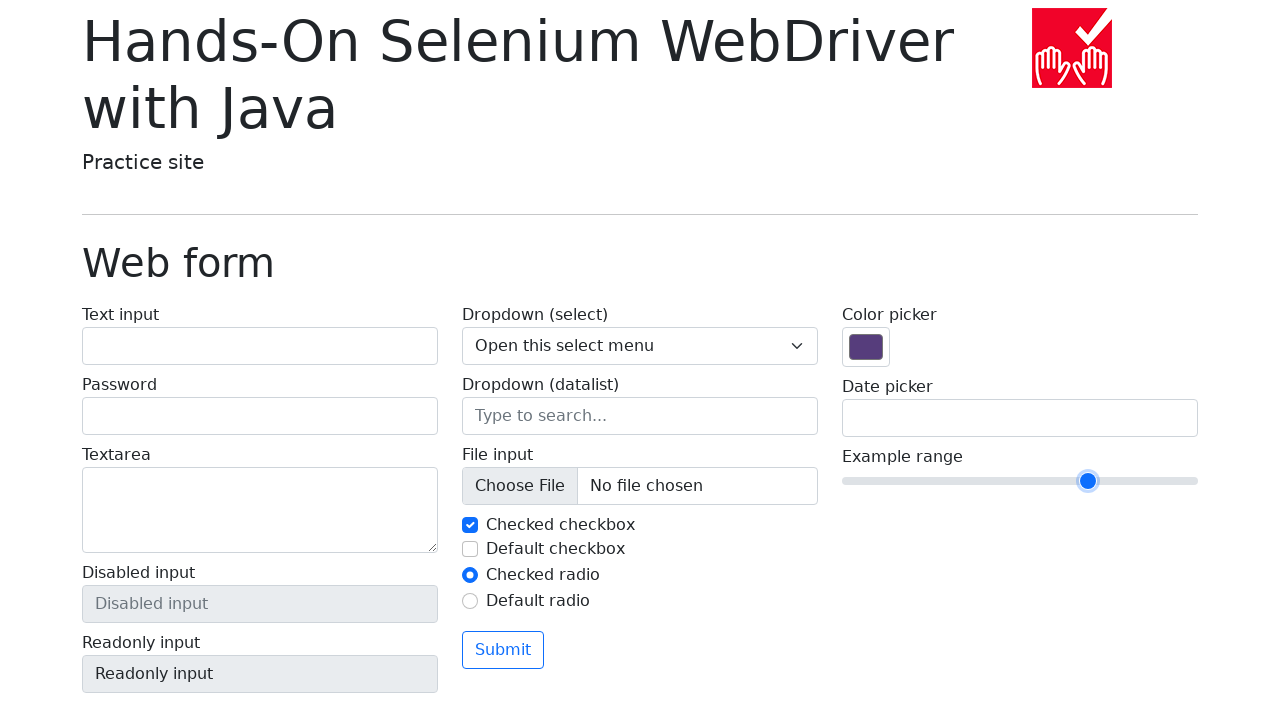

Pressed ArrowRight key on slider (press 3 of 5) on [name='my-range']
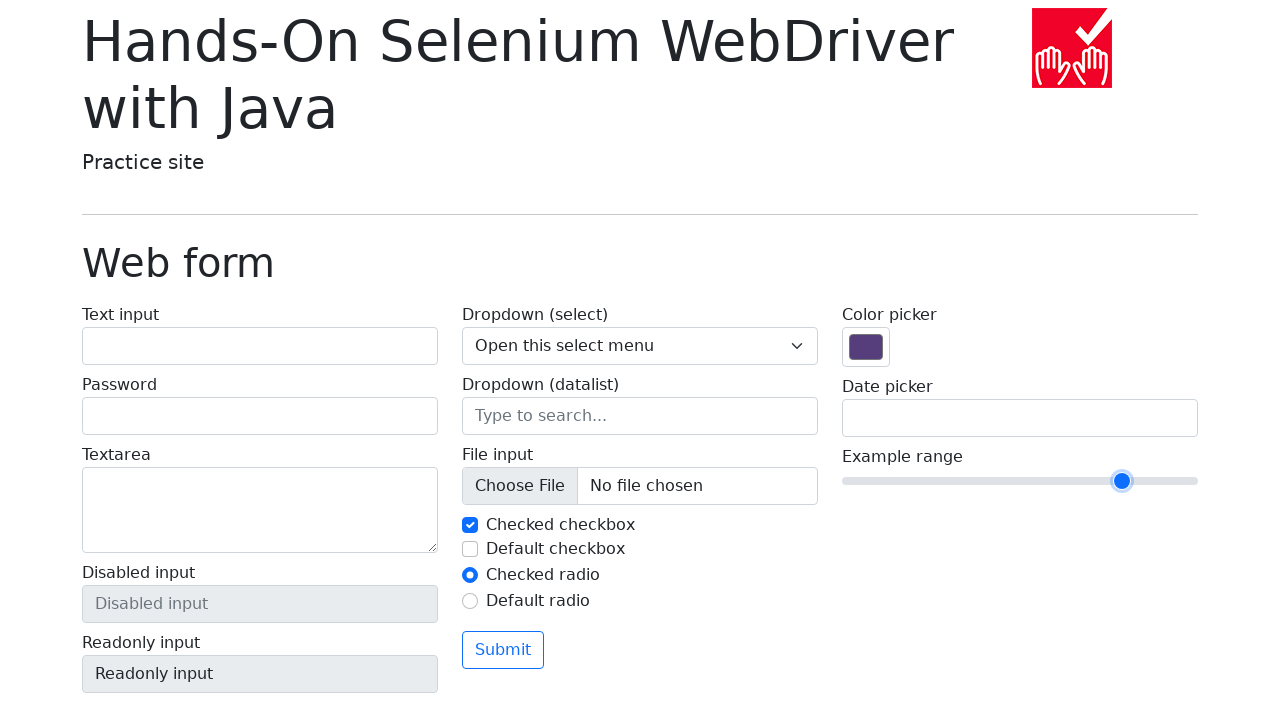

Pressed ArrowRight key on slider (press 4 of 5) on [name='my-range']
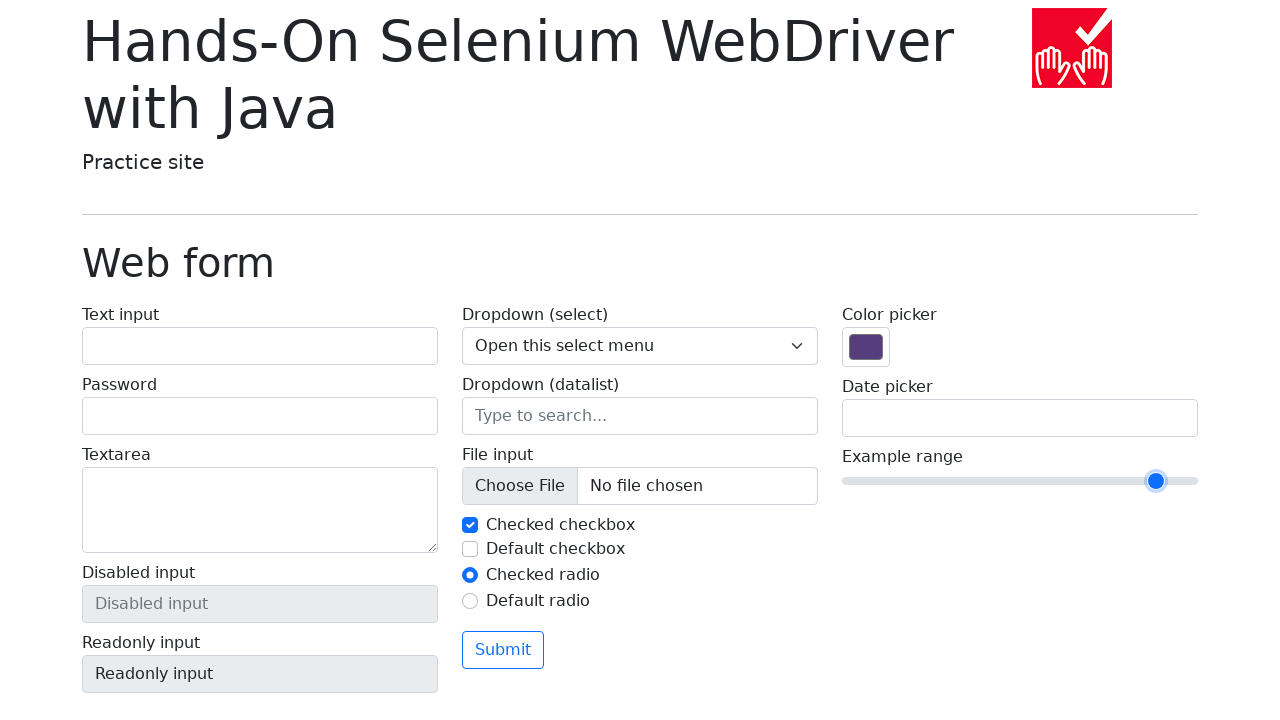

Pressed ArrowRight key on slider (press 5 of 5) on [name='my-range']
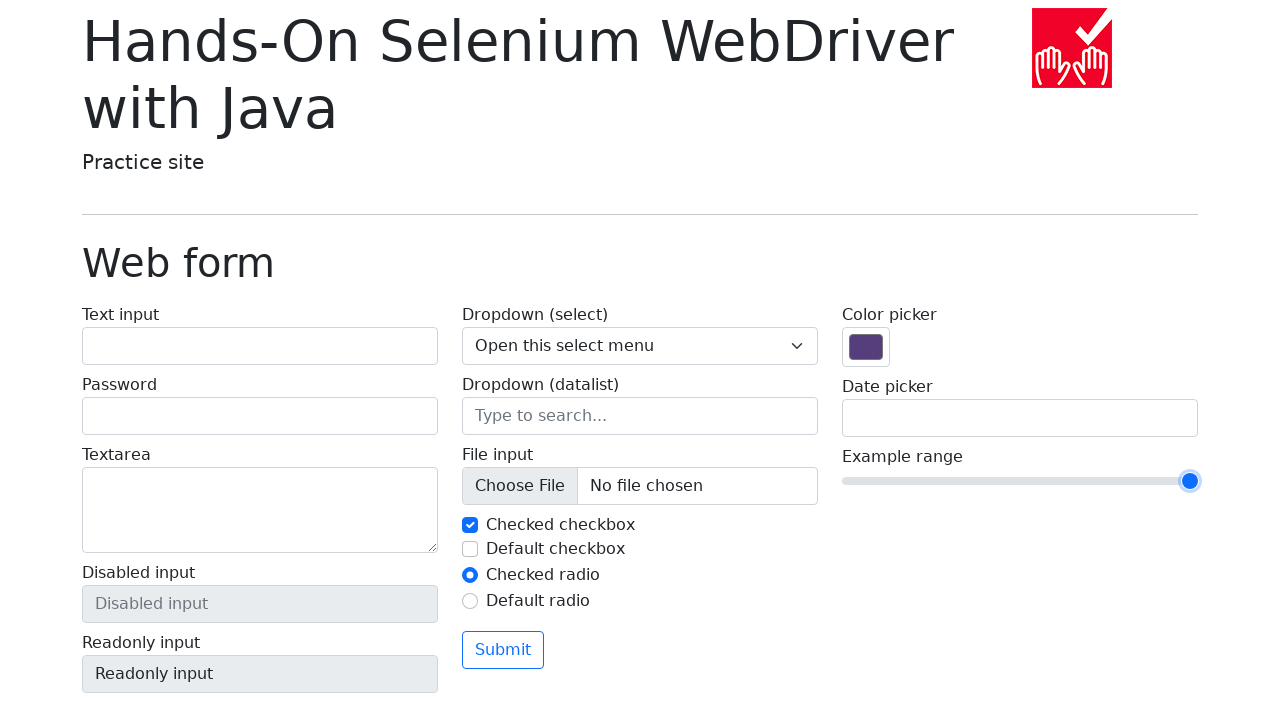

Retrieved final slider value
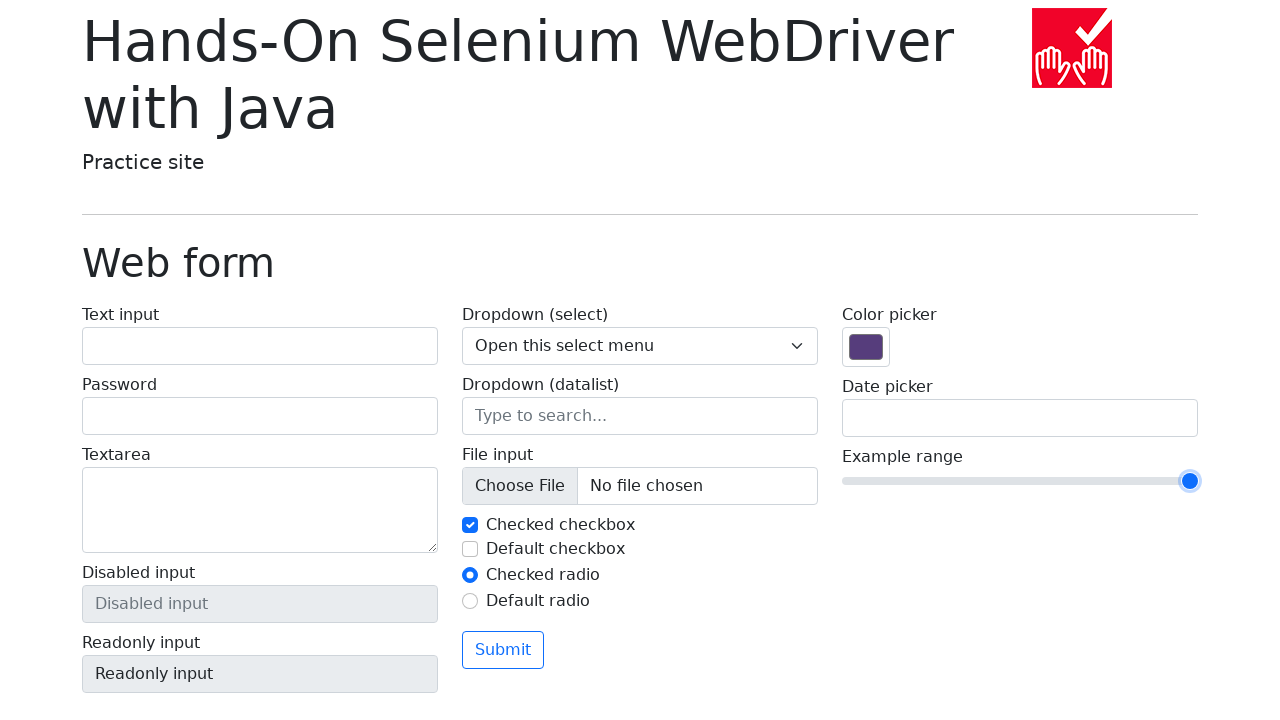

Assertion passed: slider value changed from 5 to 10
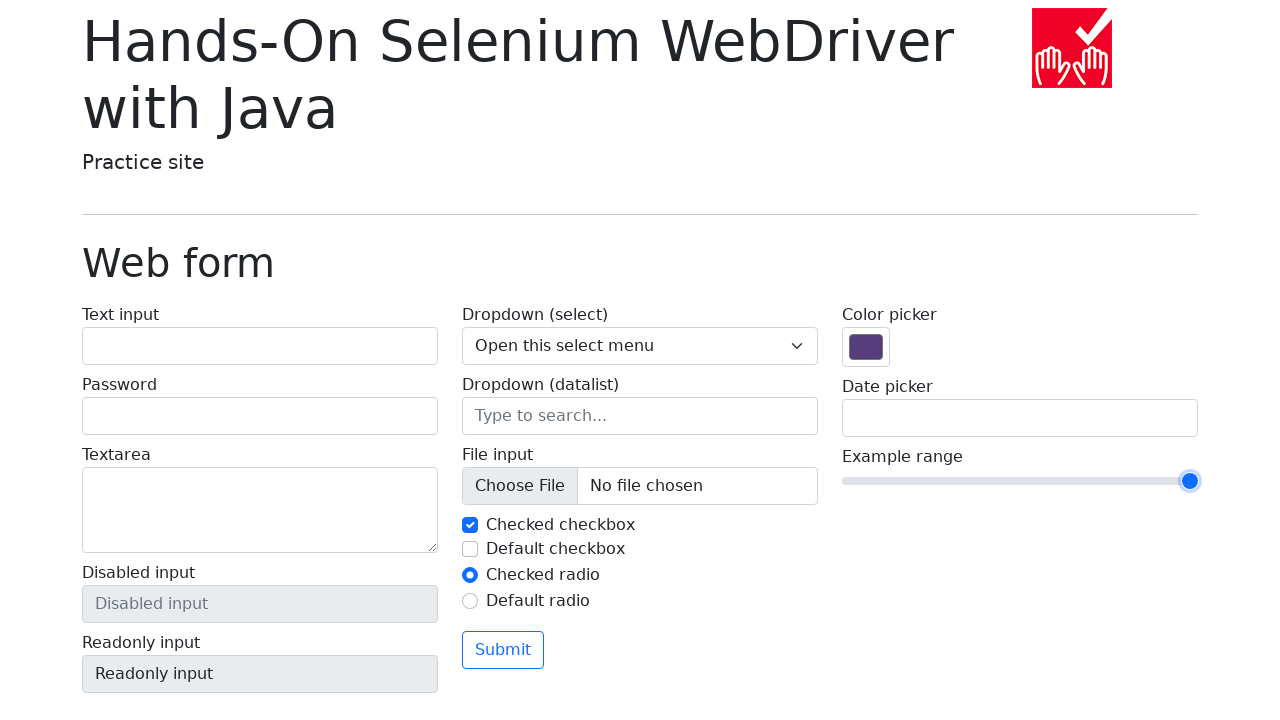

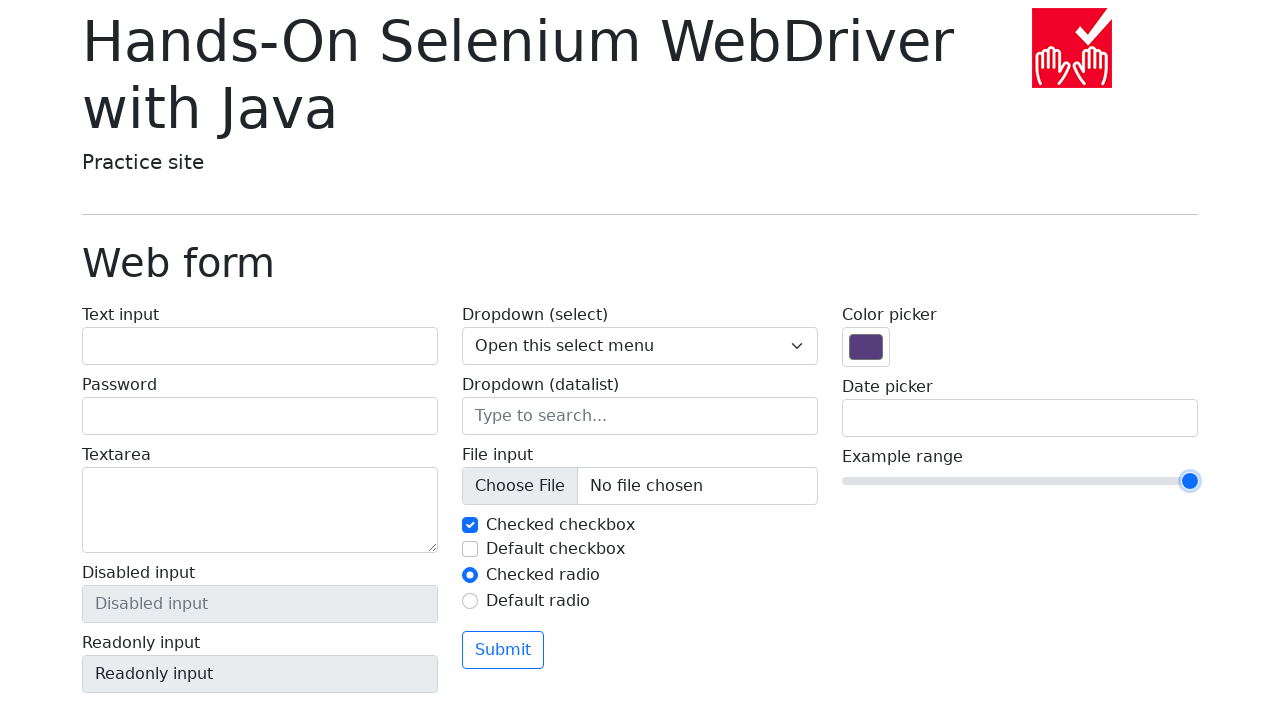